Tests dynamic content page by reloading the page multiple times and verifying that avatar images are displayed

Starting URL: https://the-internet.herokuapp.com/dynamic_content

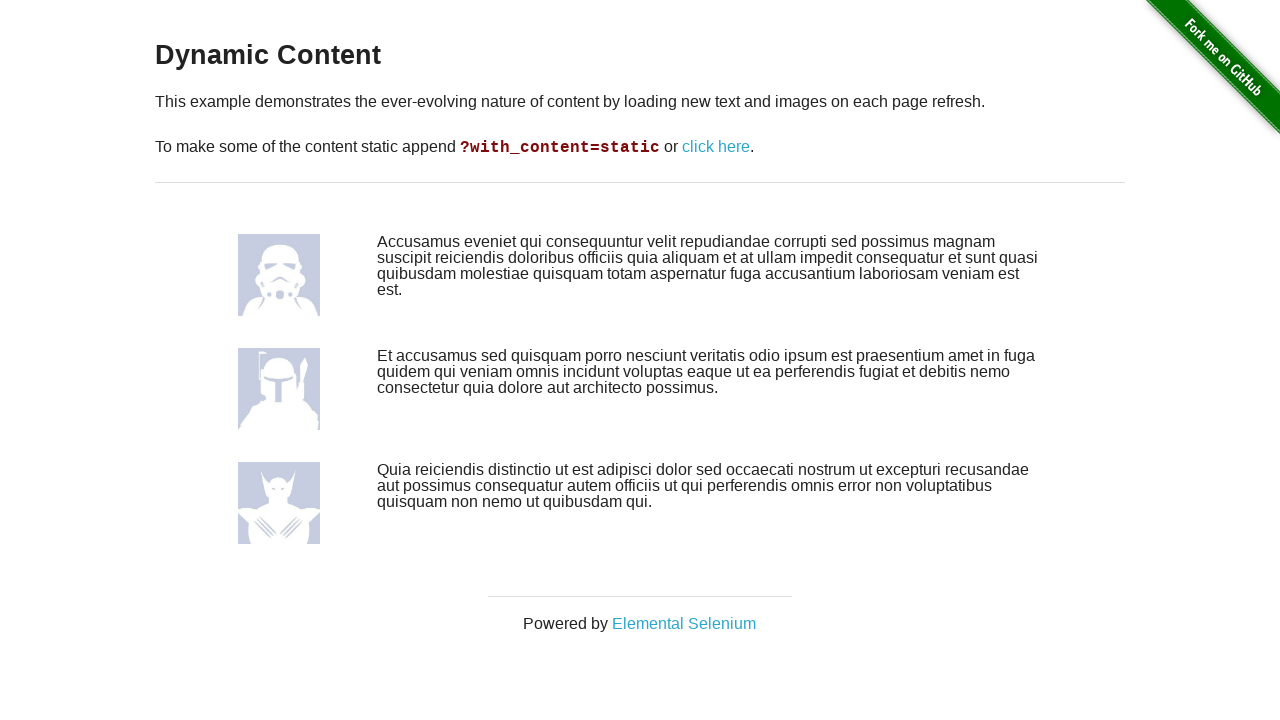

Reloaded dynamic content page (iteration 1/10)
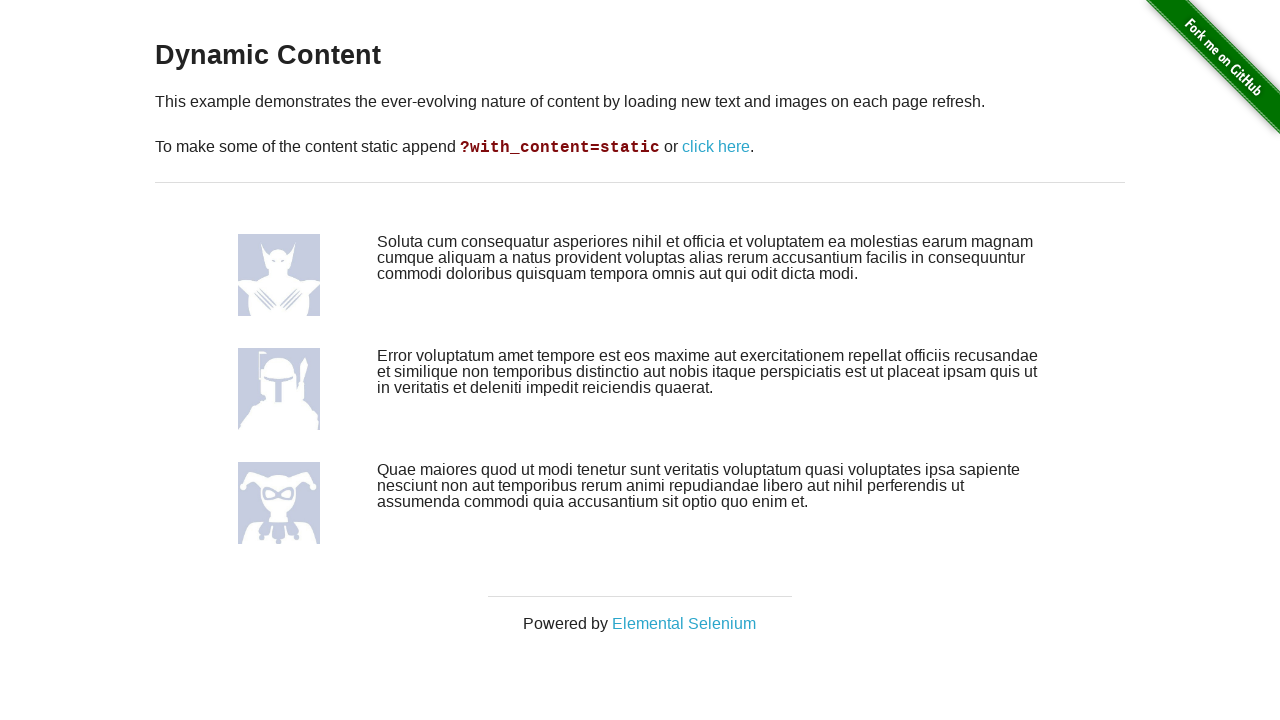

Avatar images loaded on dynamic content page
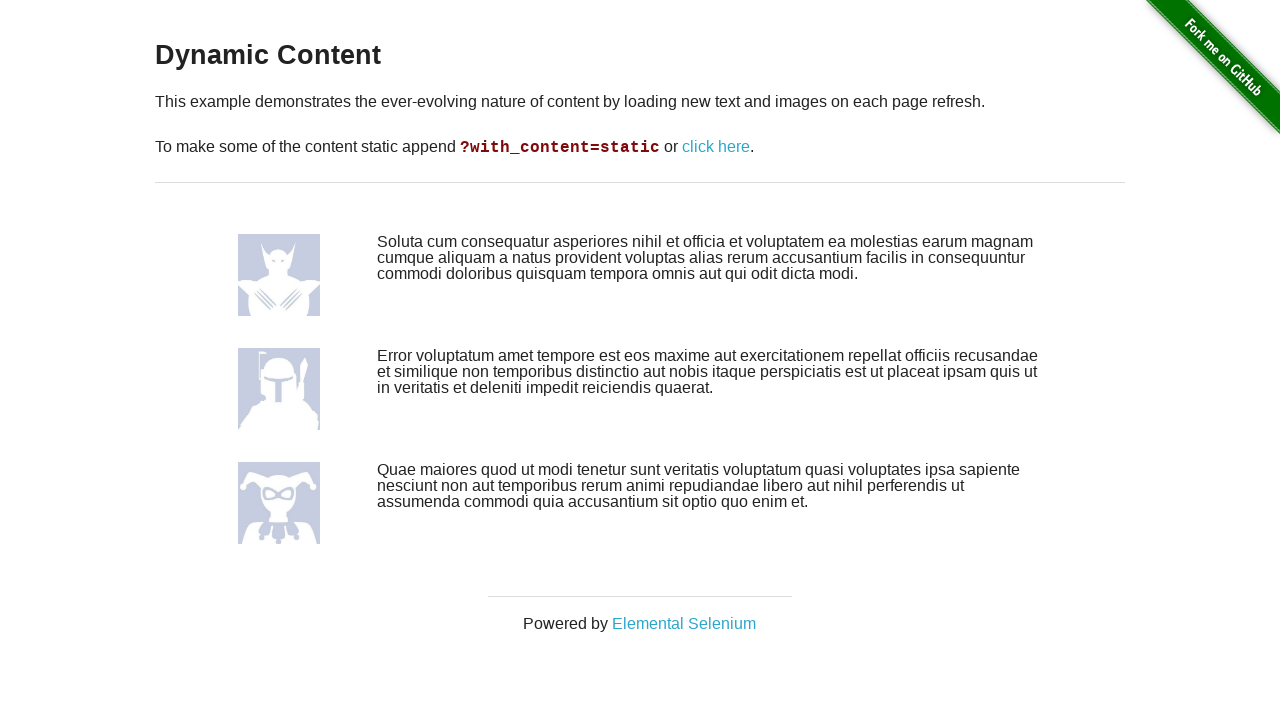

Reloaded dynamic content page (iteration 2/10)
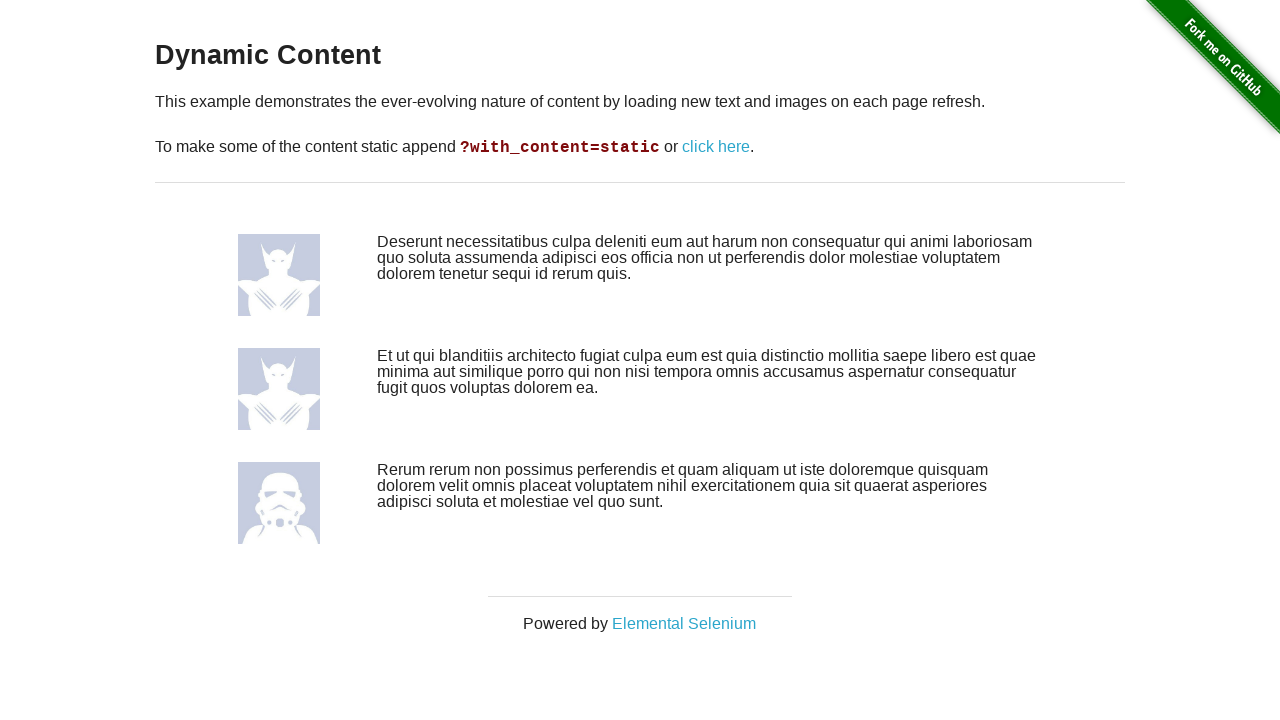

Avatar images loaded on dynamic content page
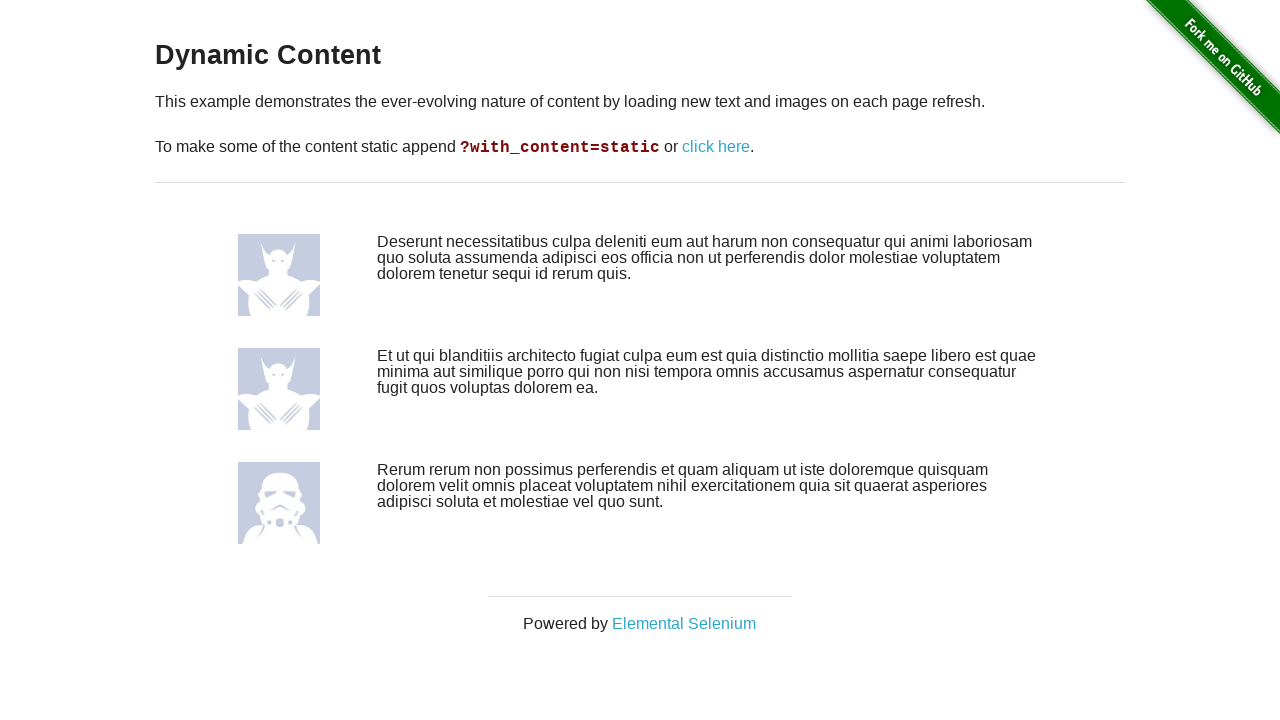

Reloaded dynamic content page (iteration 3/10)
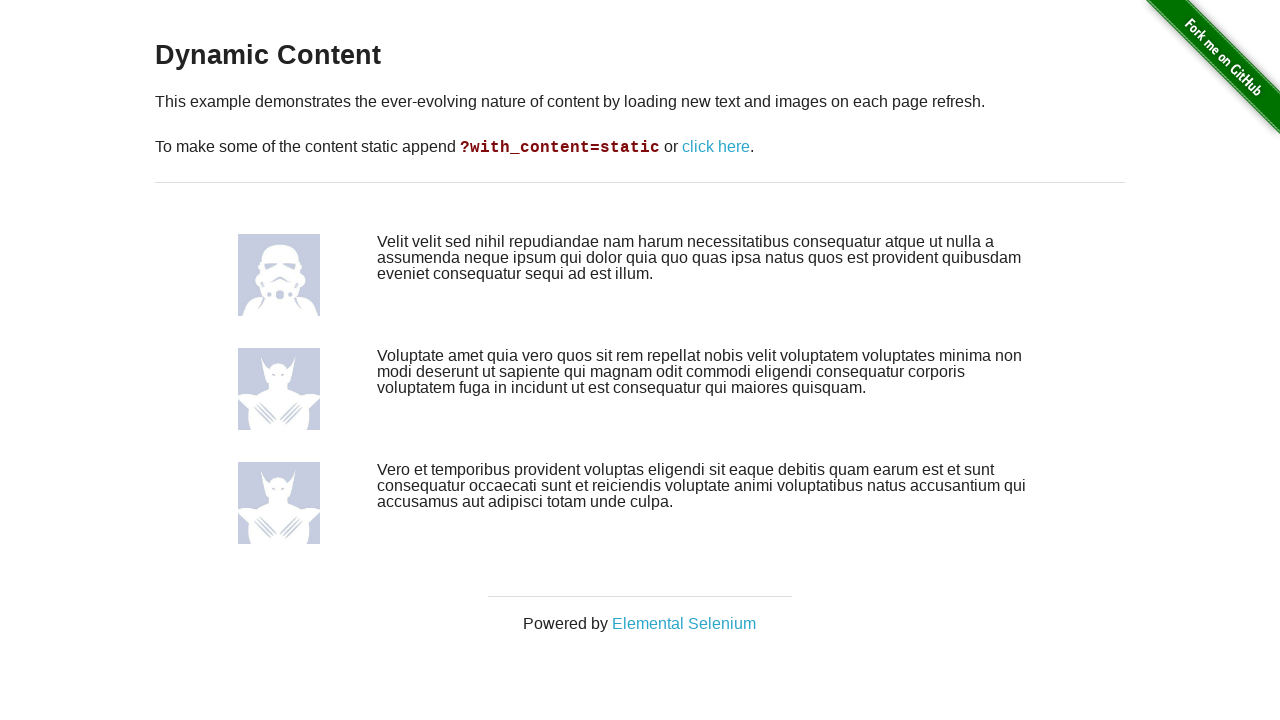

Avatar images loaded on dynamic content page
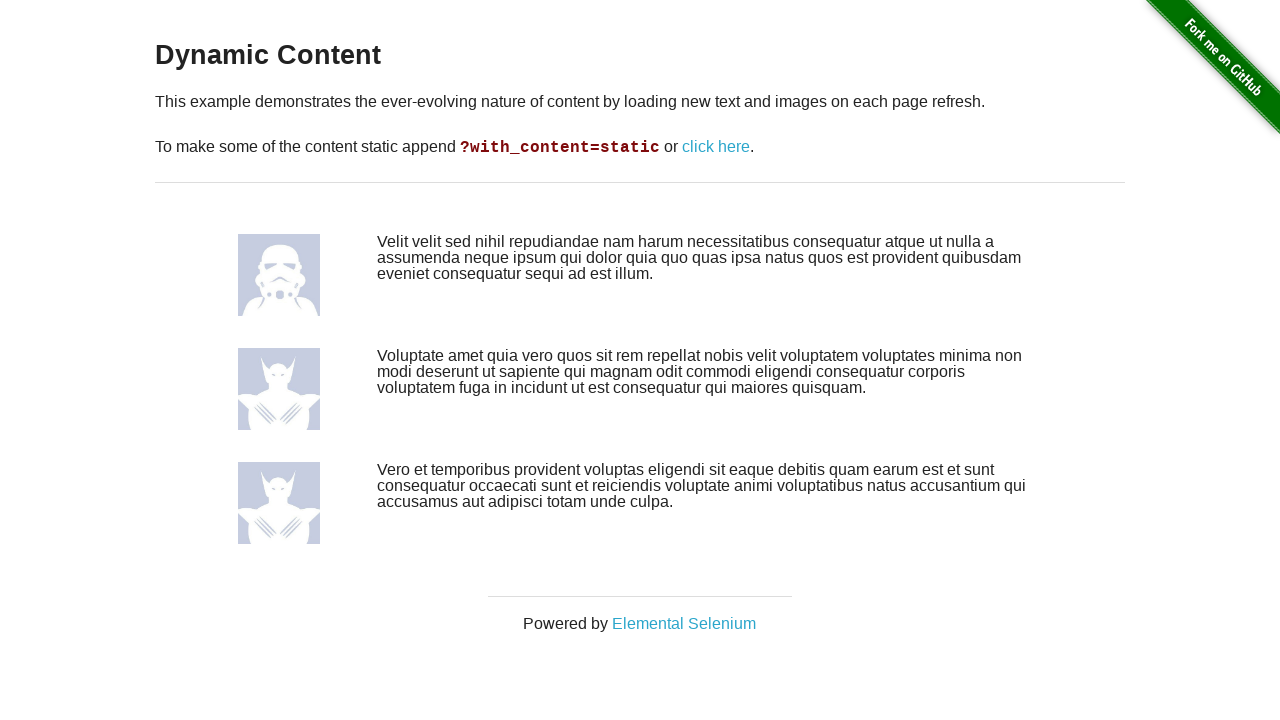

Reloaded dynamic content page (iteration 4/10)
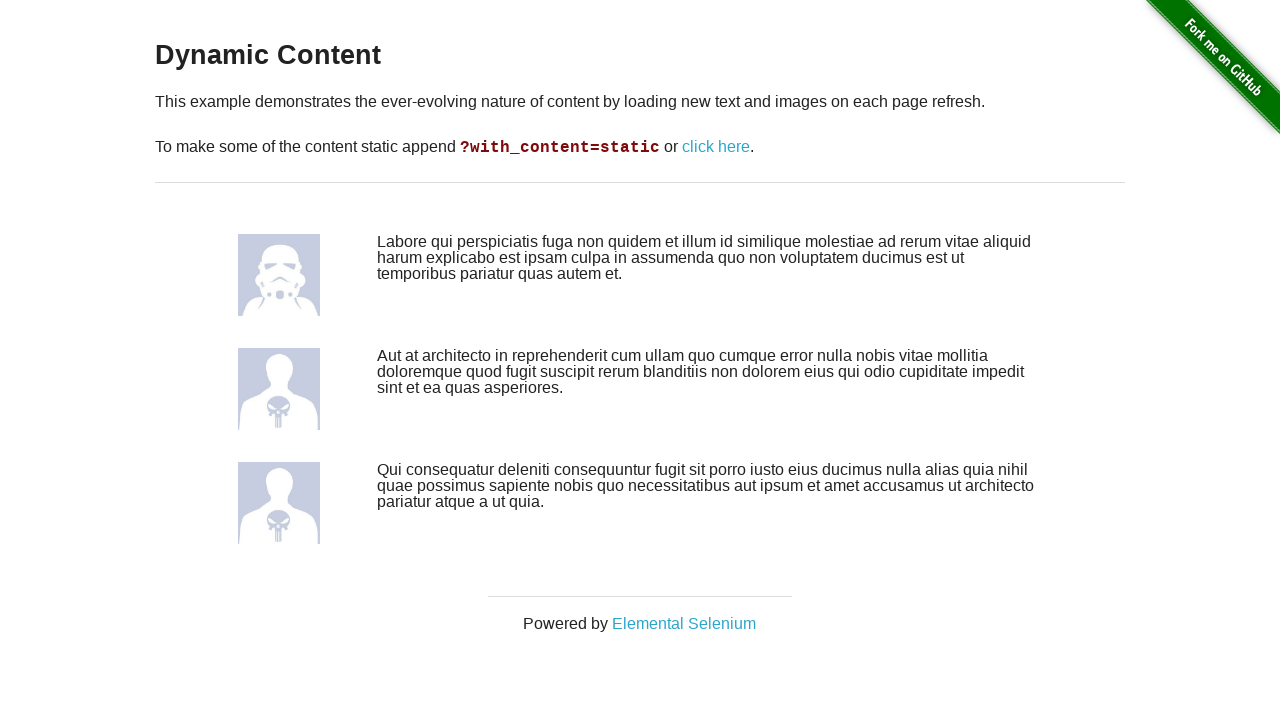

Avatar images loaded on dynamic content page
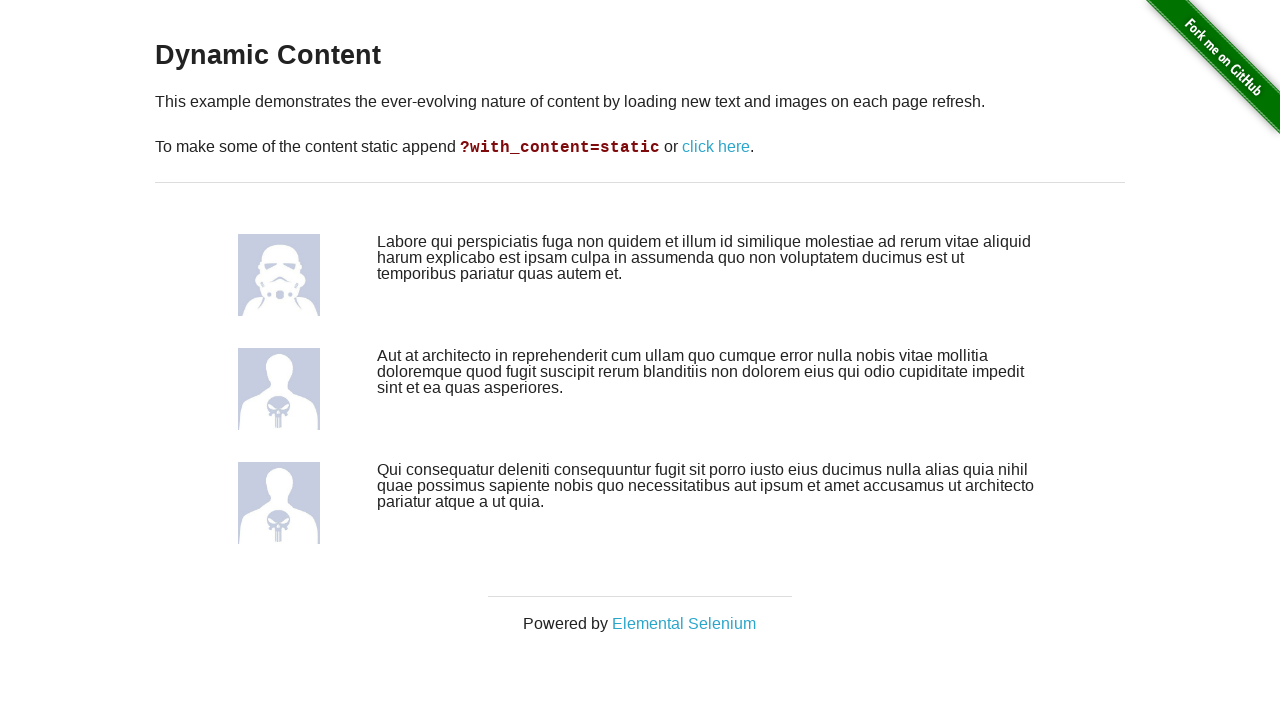

Reloaded dynamic content page (iteration 5/10)
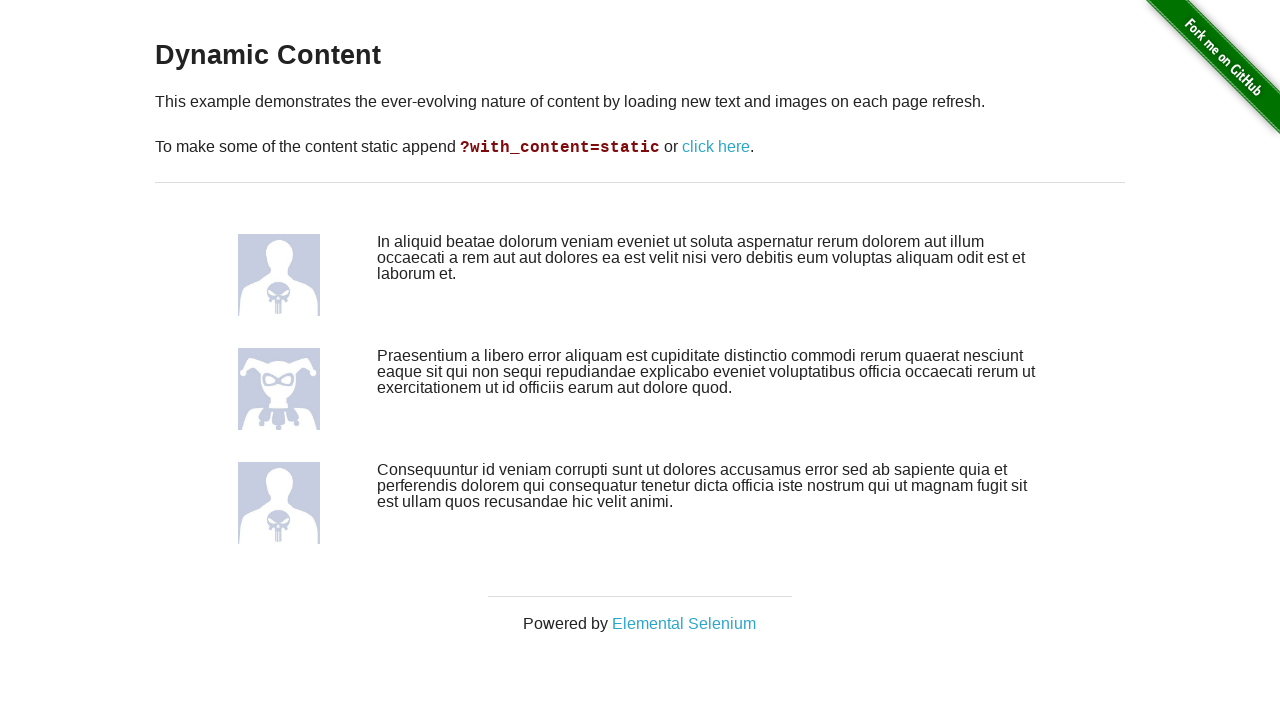

Avatar images loaded on dynamic content page
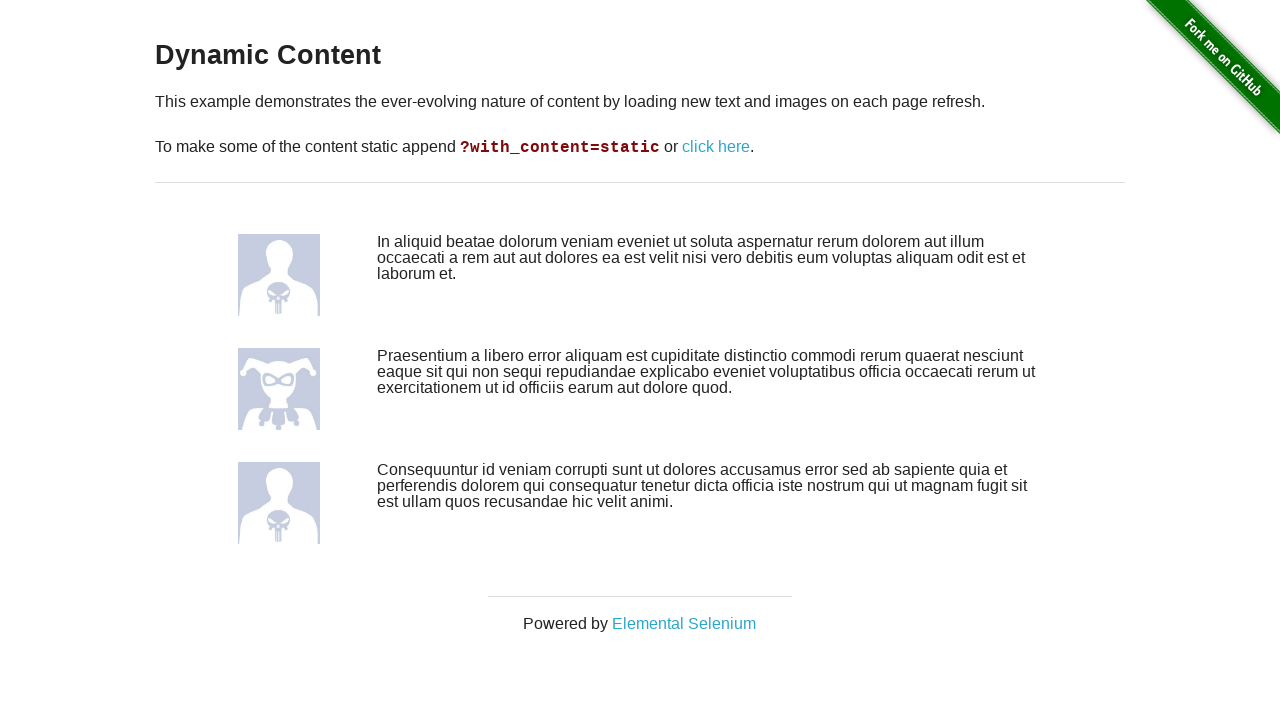

Reloaded dynamic content page (iteration 6/10)
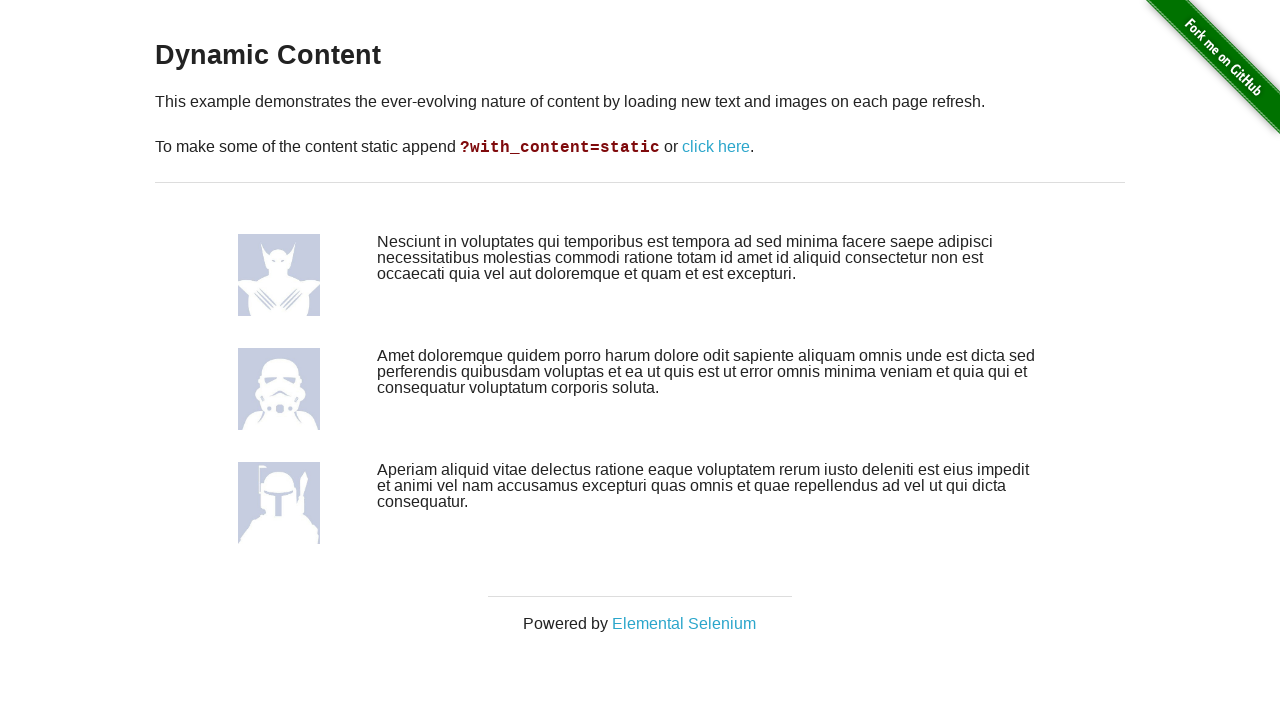

Avatar images loaded on dynamic content page
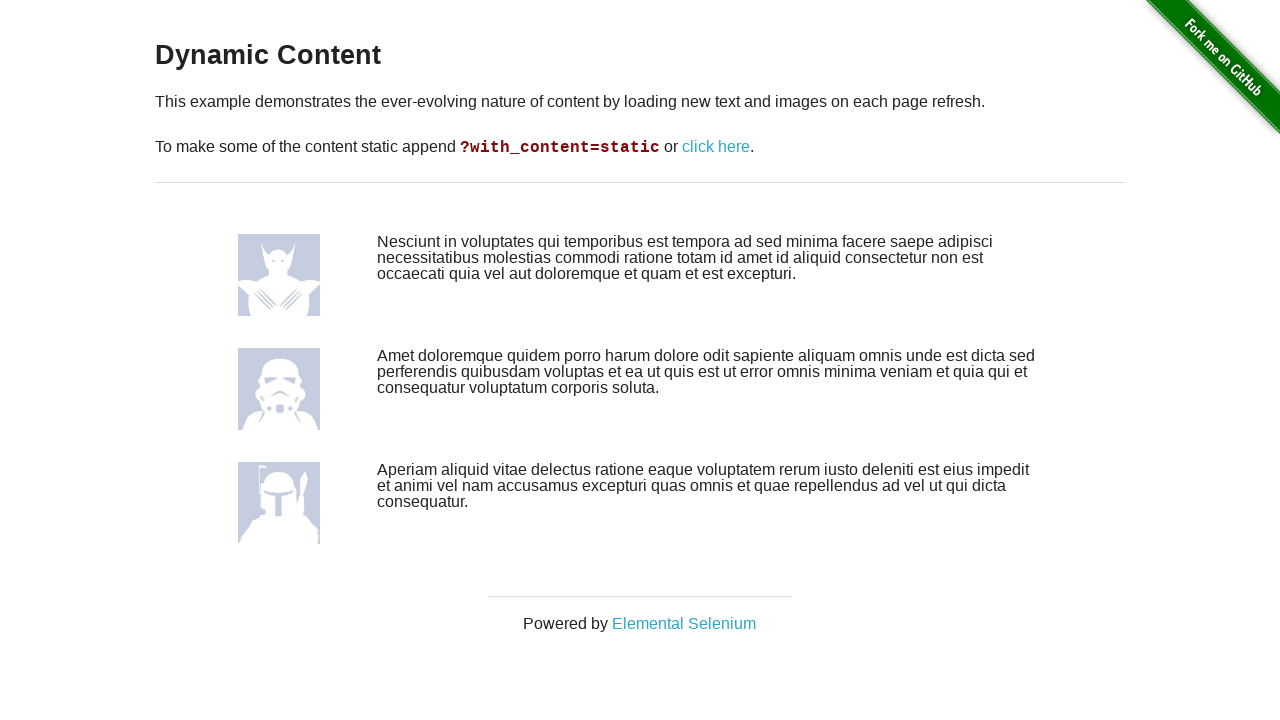

Reloaded dynamic content page (iteration 7/10)
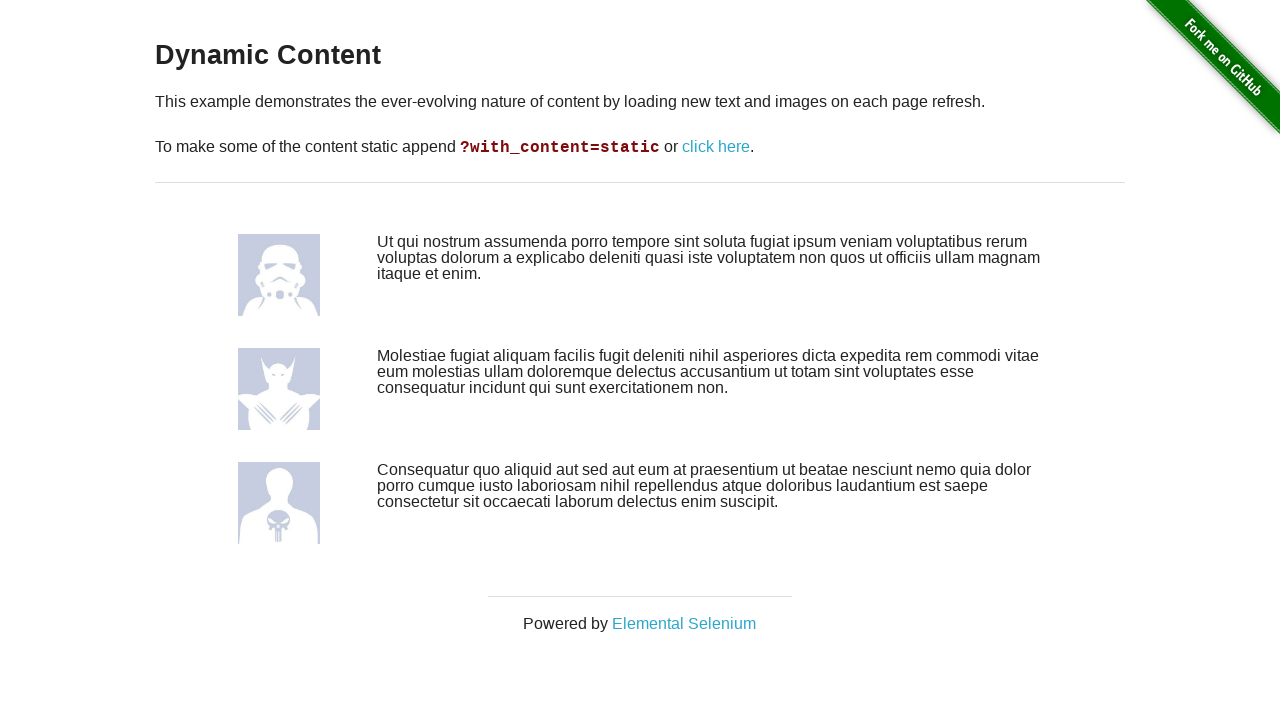

Avatar images loaded on dynamic content page
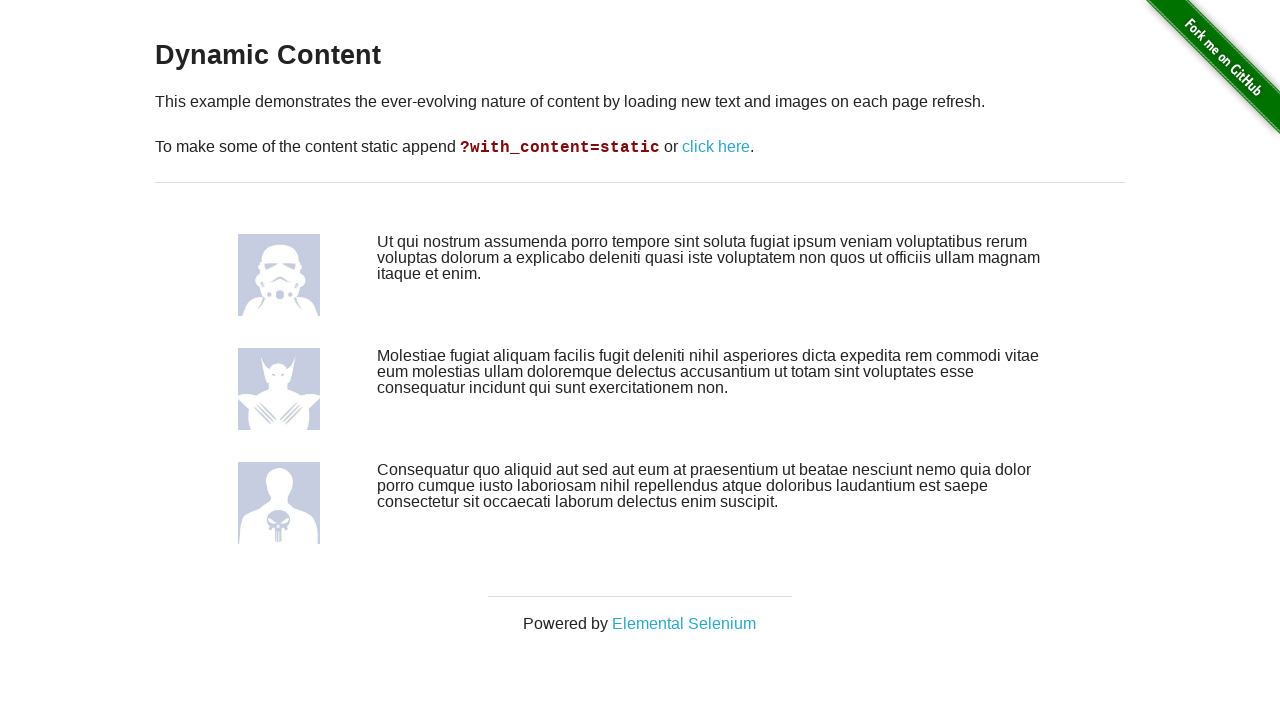

Reloaded dynamic content page (iteration 8/10)
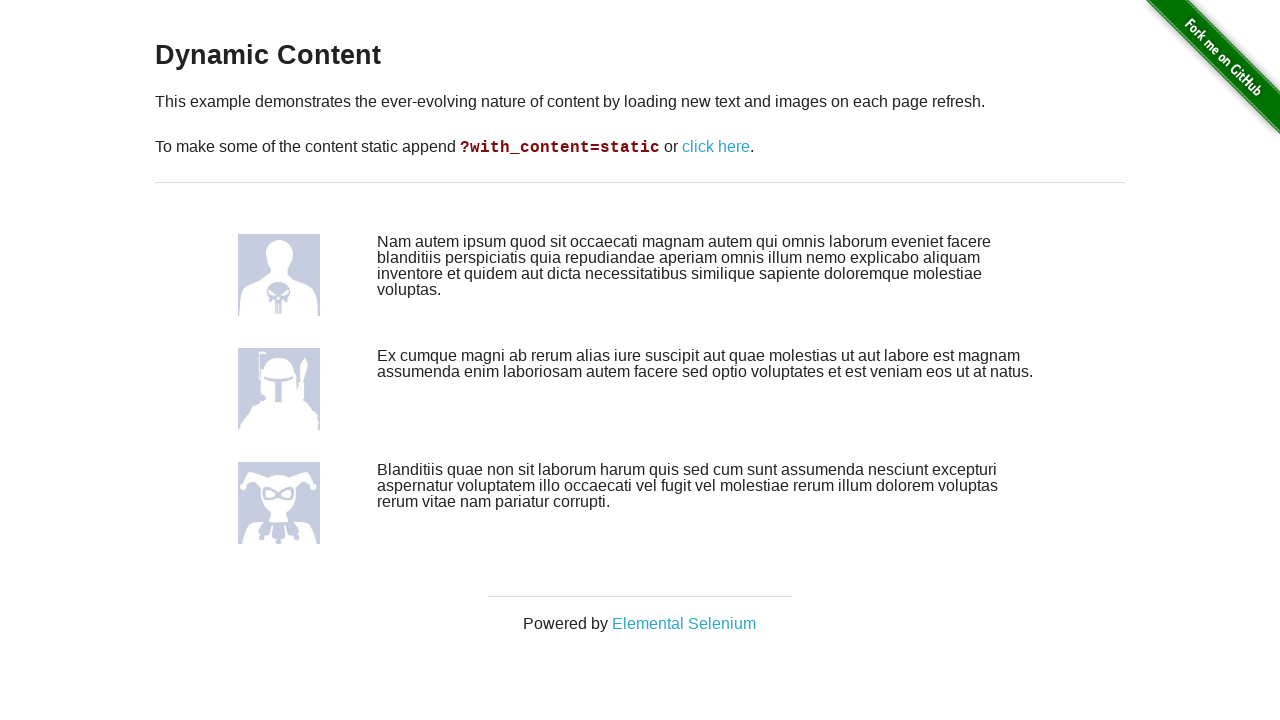

Avatar images loaded on dynamic content page
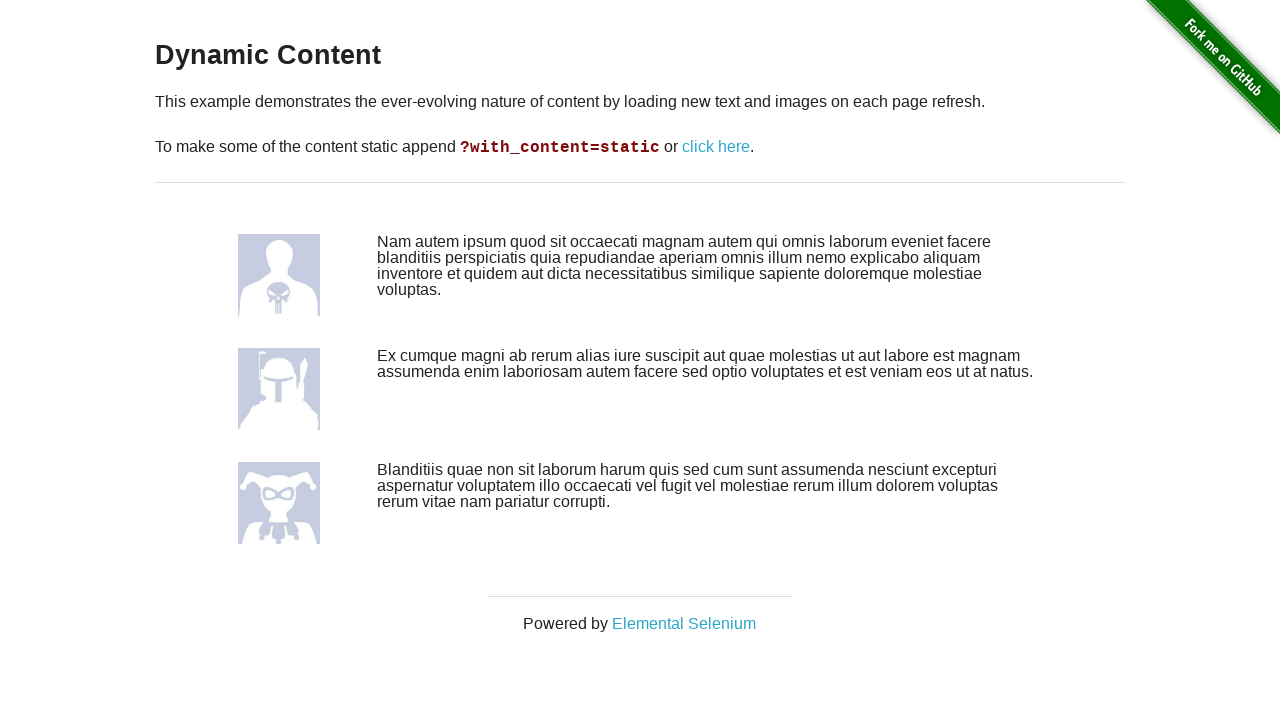

Reloaded dynamic content page (iteration 9/10)
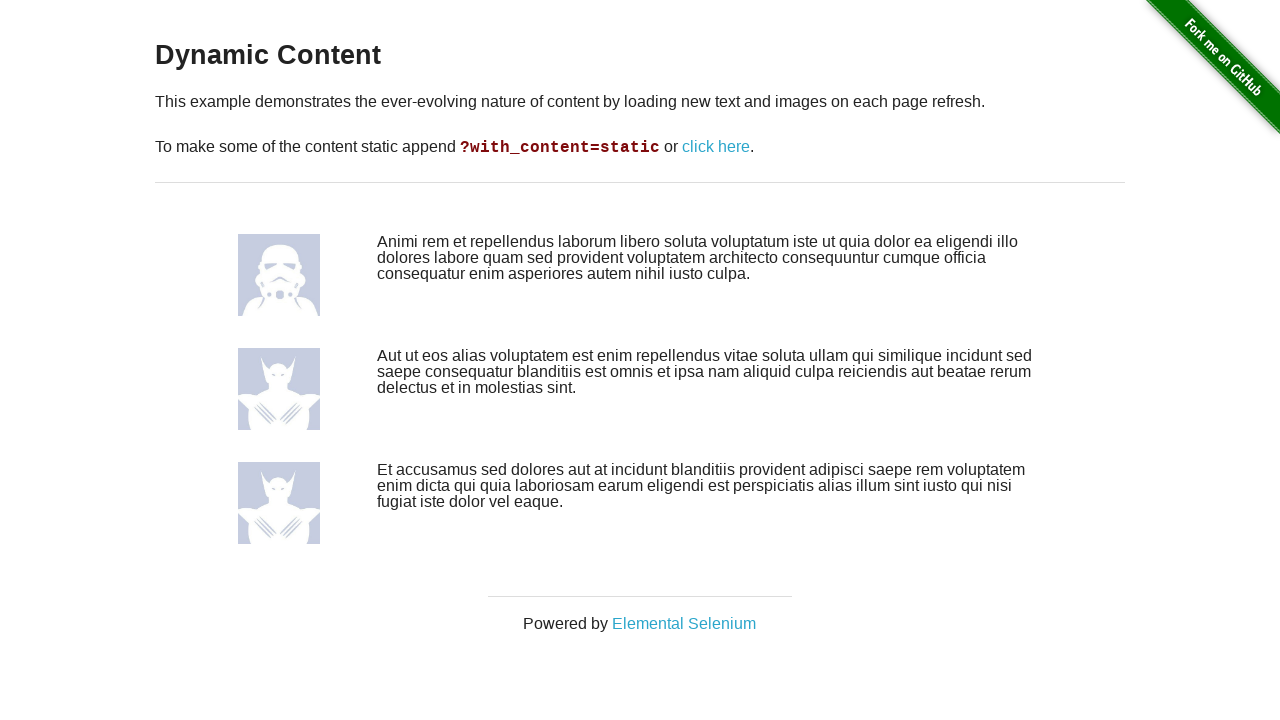

Avatar images loaded on dynamic content page
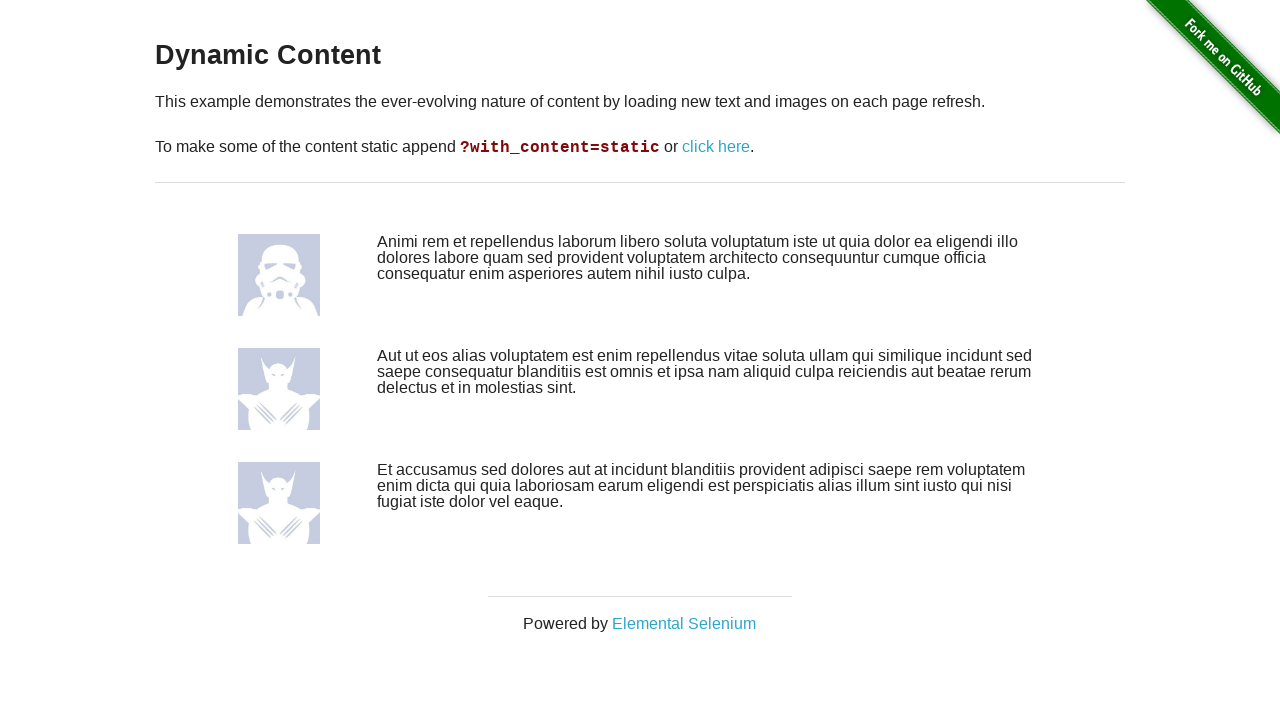

Reloaded dynamic content page (iteration 10/10)
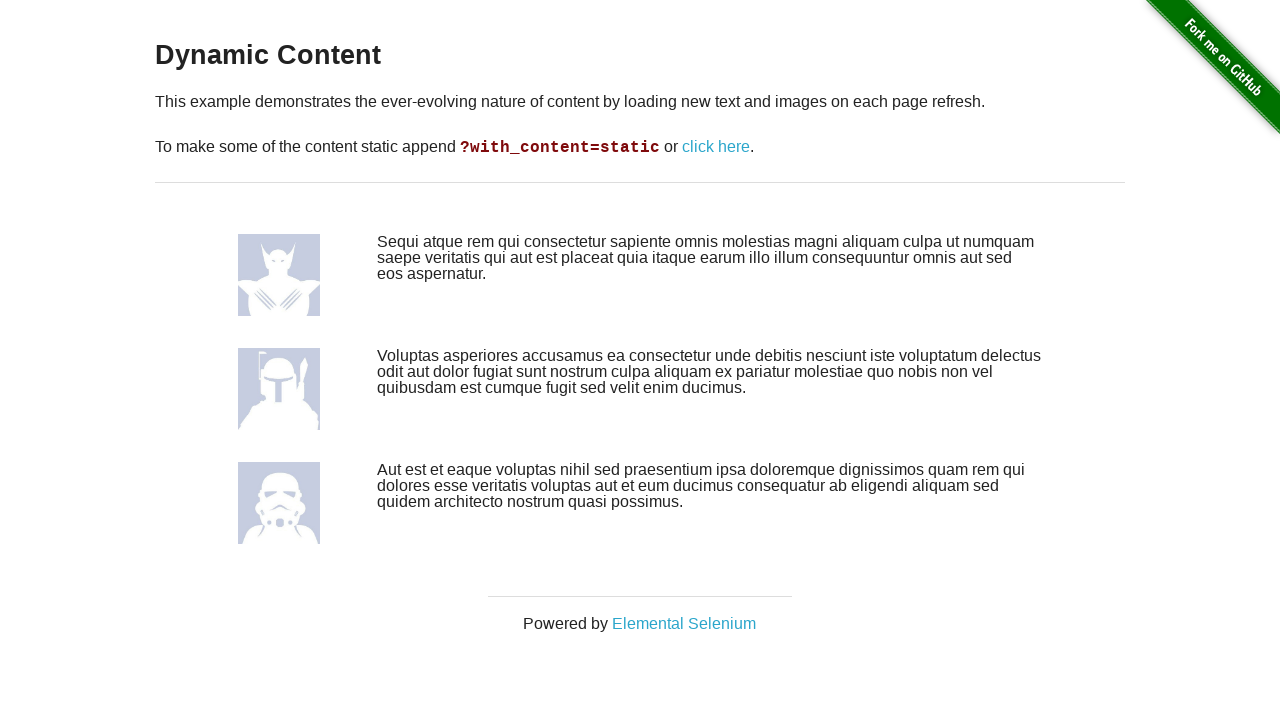

Avatar images loaded on dynamic content page
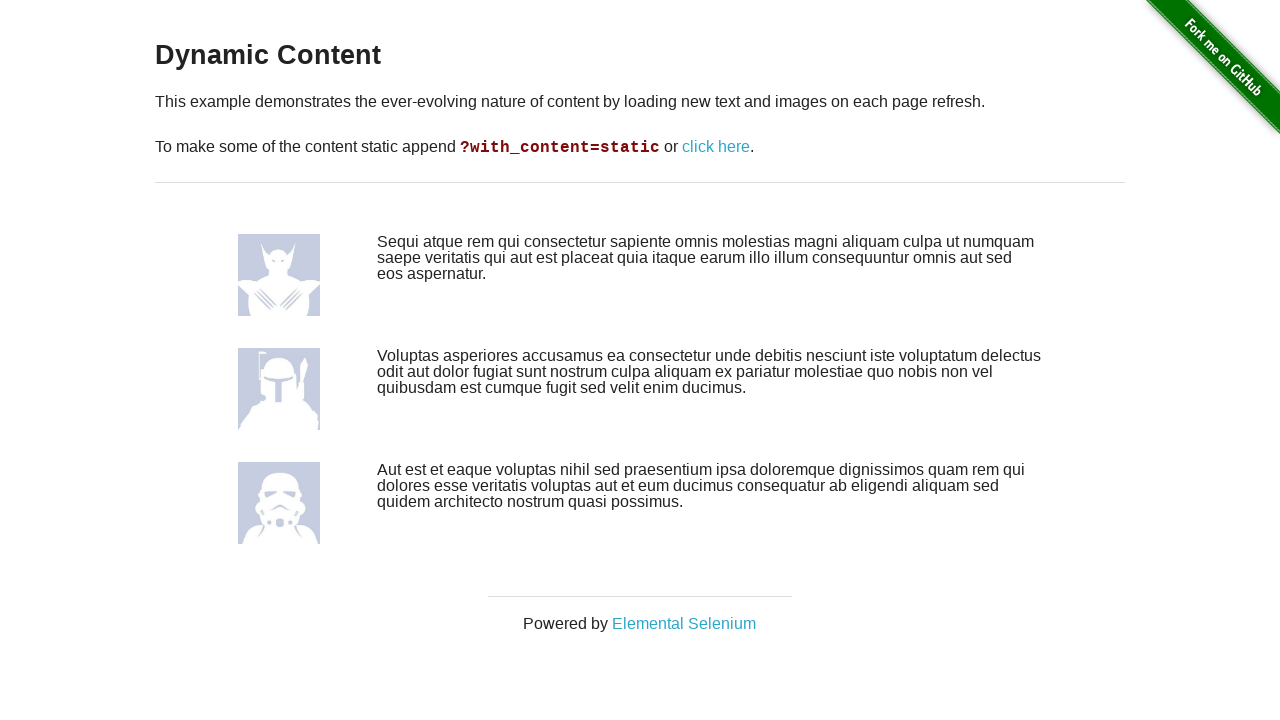

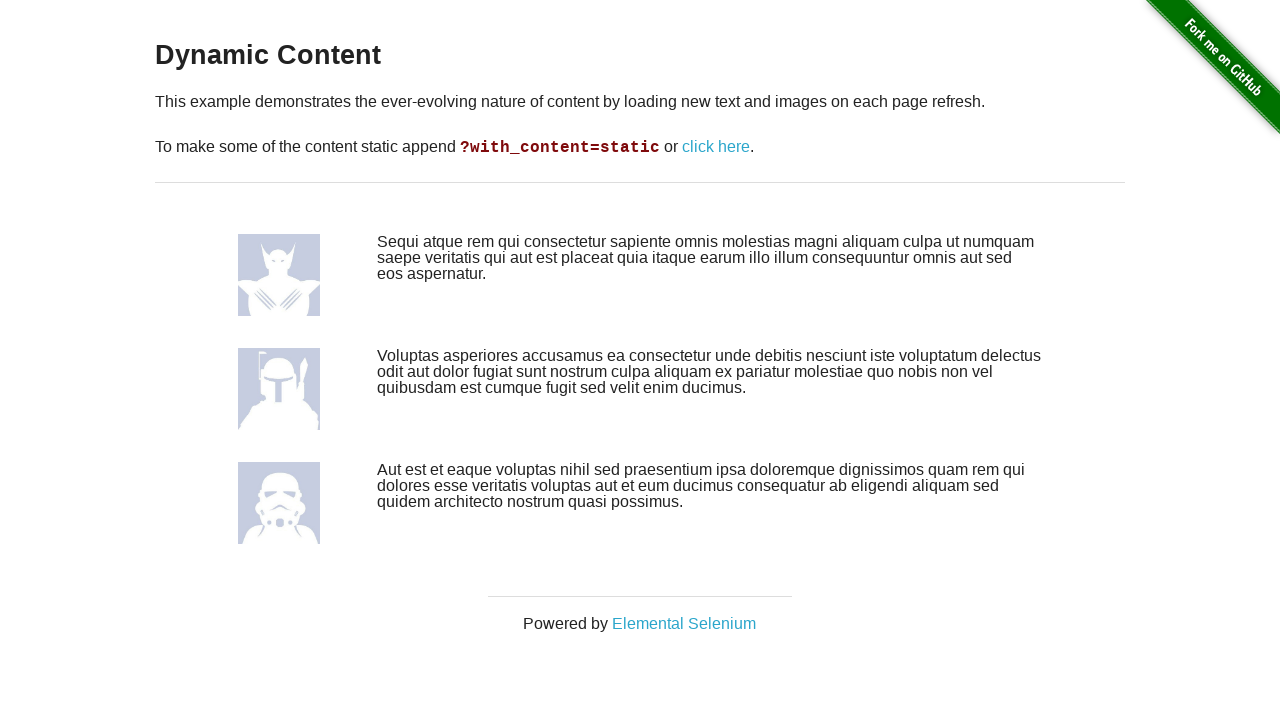